Tests that the Clear completed button displays correct text when items are completed

Starting URL: https://demo.playwright.dev/todomvc

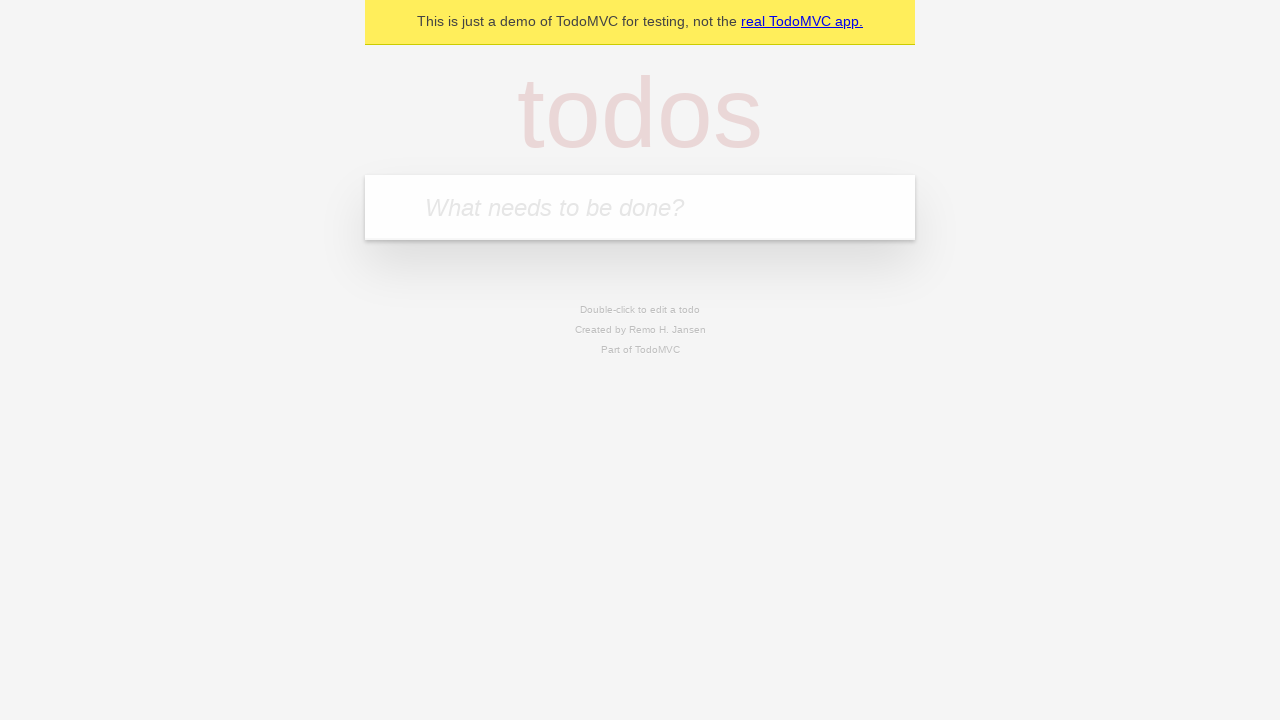

Filled new todo input with 'buy some cheese' on internal:attr=[placeholder="What needs to be done?"i]
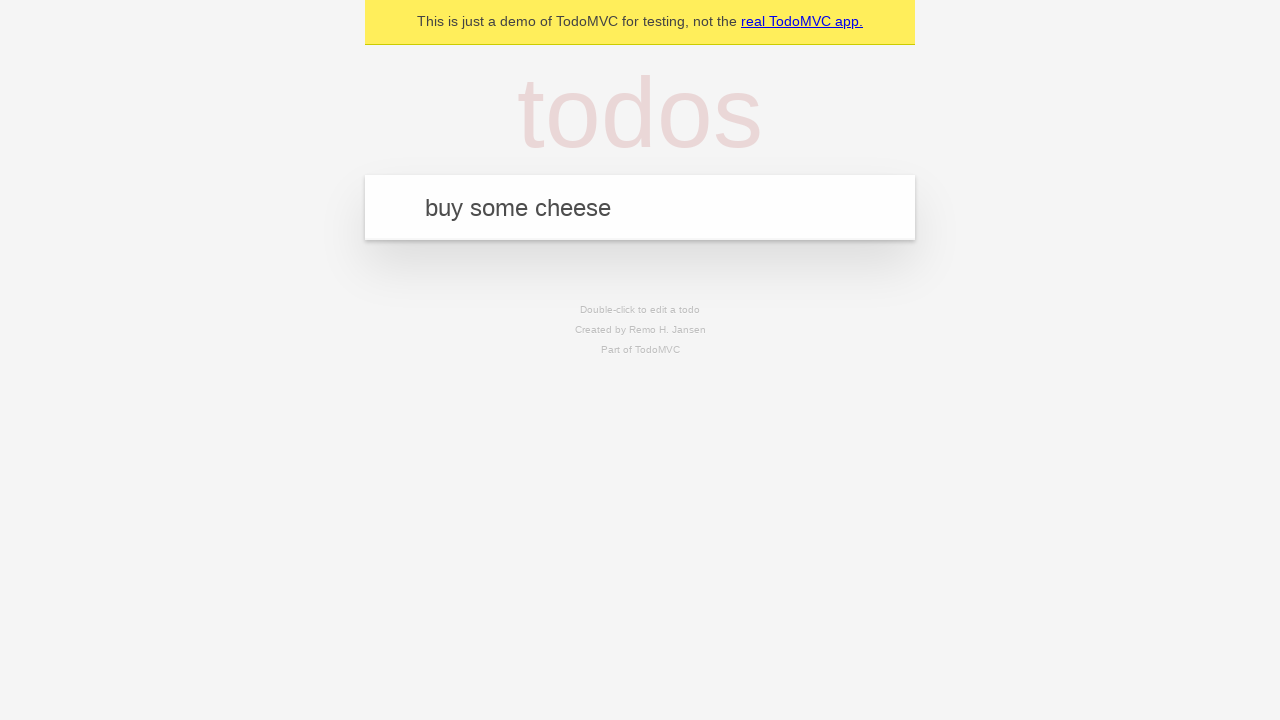

Pressed Enter to add 'buy some cheese' to todo list on internal:attr=[placeholder="What needs to be done?"i]
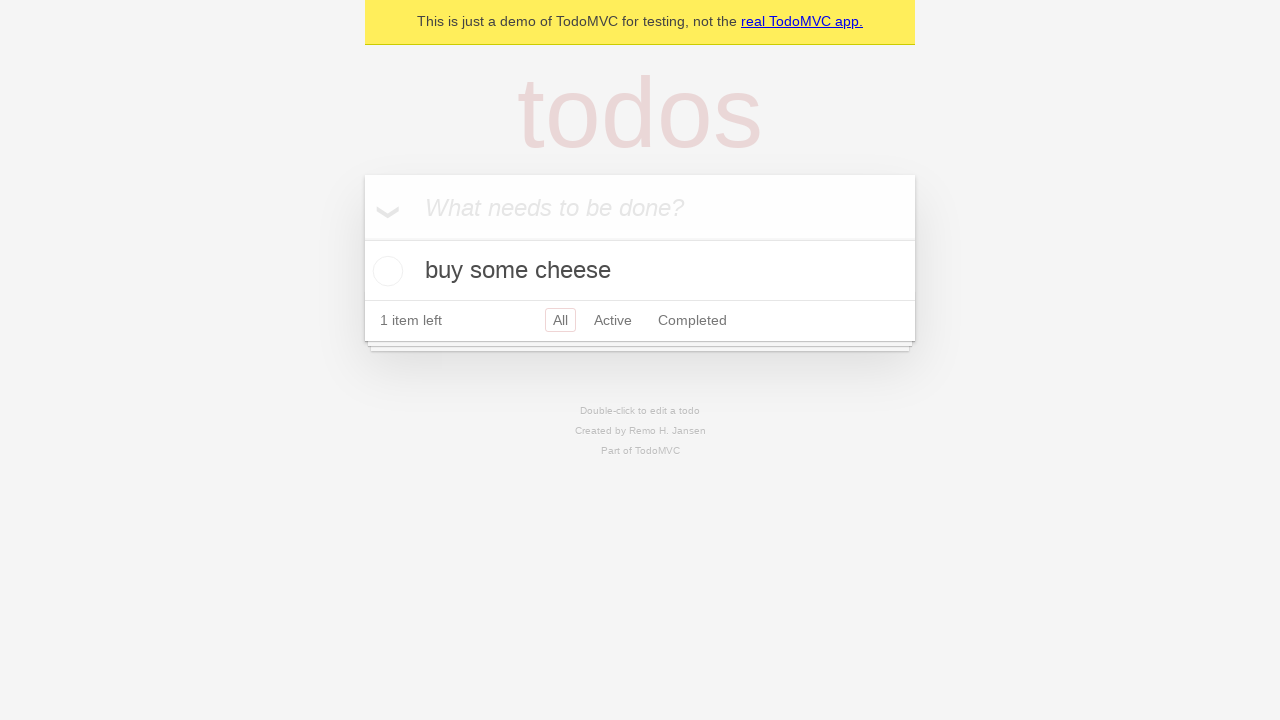

Filled new todo input with 'feed the cat' on internal:attr=[placeholder="What needs to be done?"i]
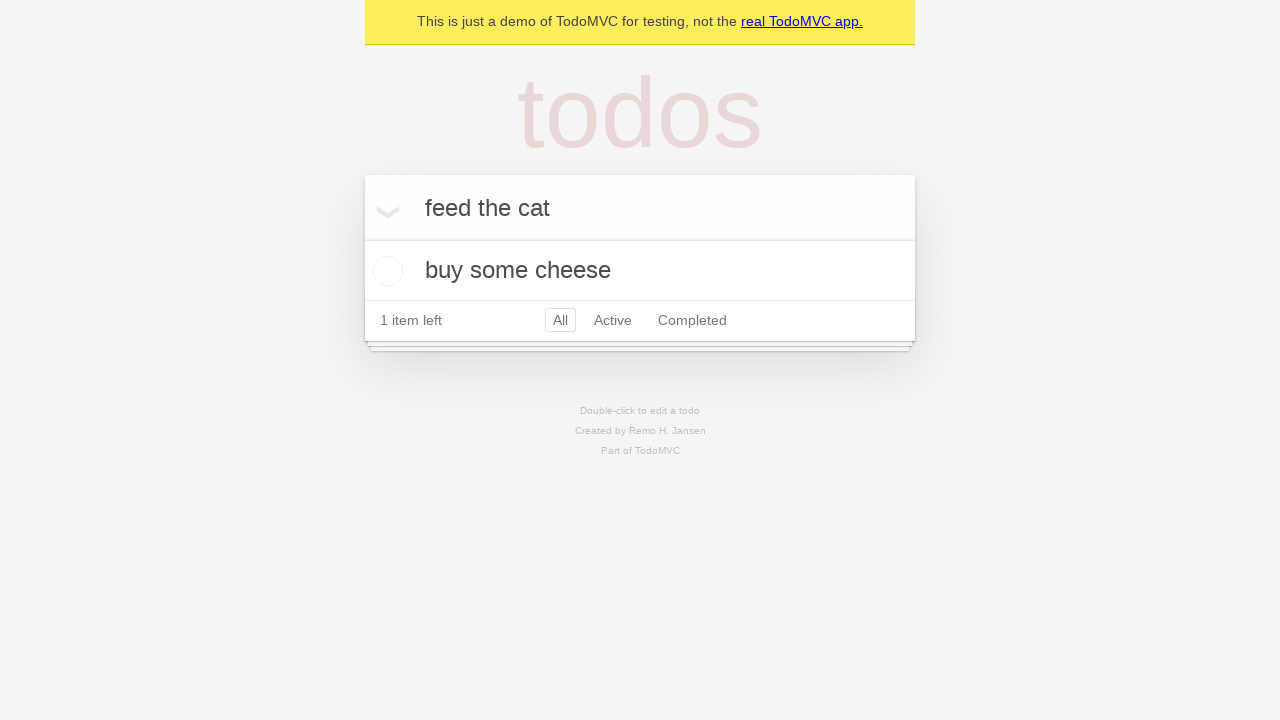

Pressed Enter to add 'feed the cat' to todo list on internal:attr=[placeholder="What needs to be done?"i]
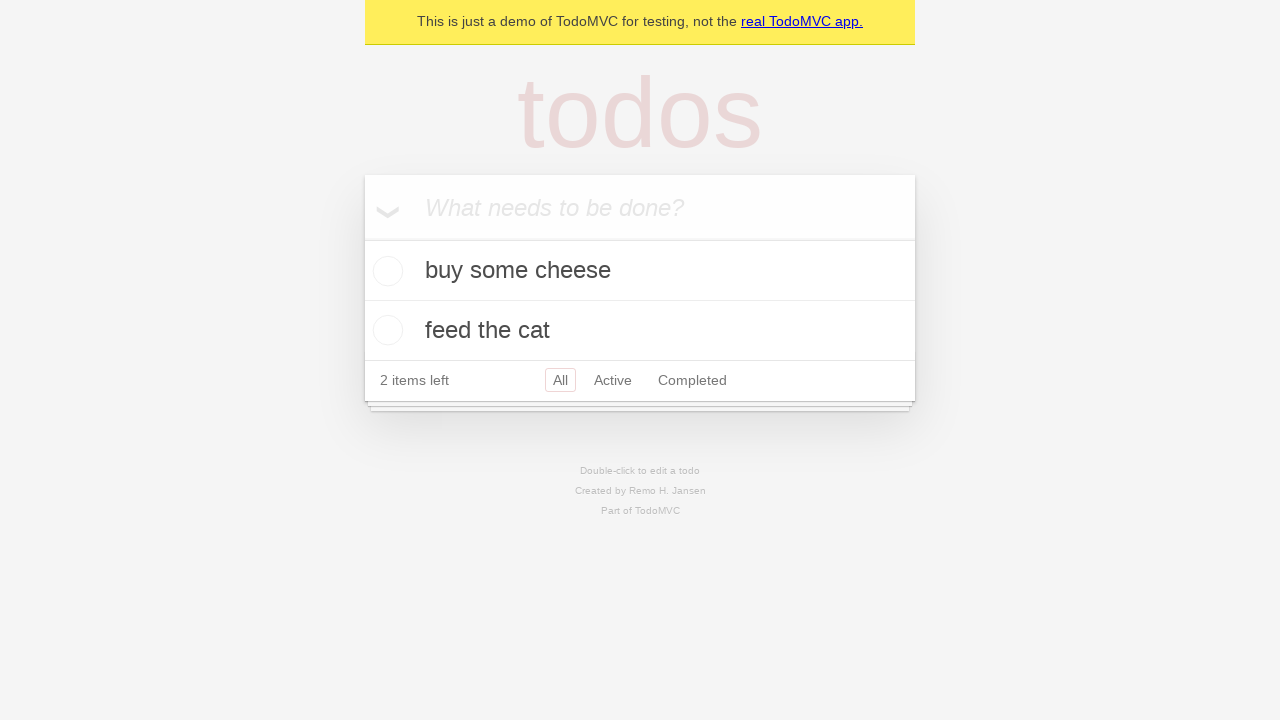

Filled new todo input with 'book a doctors appointment' on internal:attr=[placeholder="What needs to be done?"i]
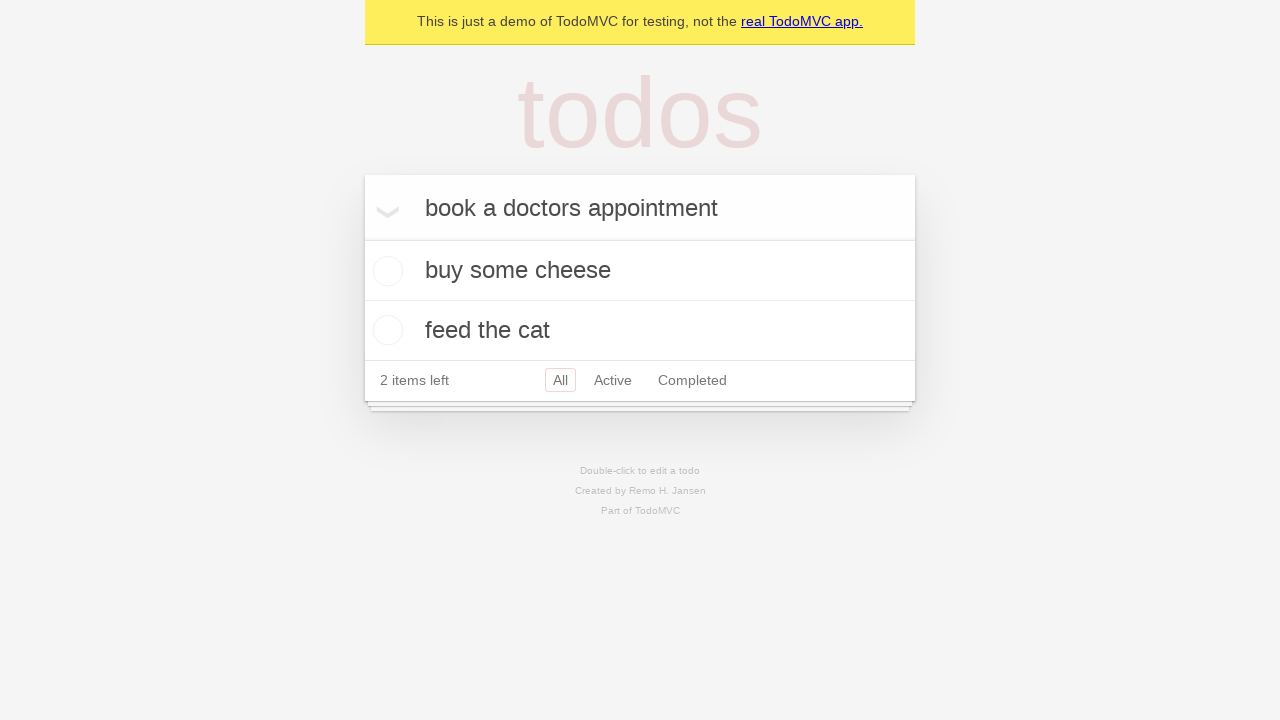

Pressed Enter to add 'book a doctors appointment' to todo list on internal:attr=[placeholder="What needs to be done?"i]
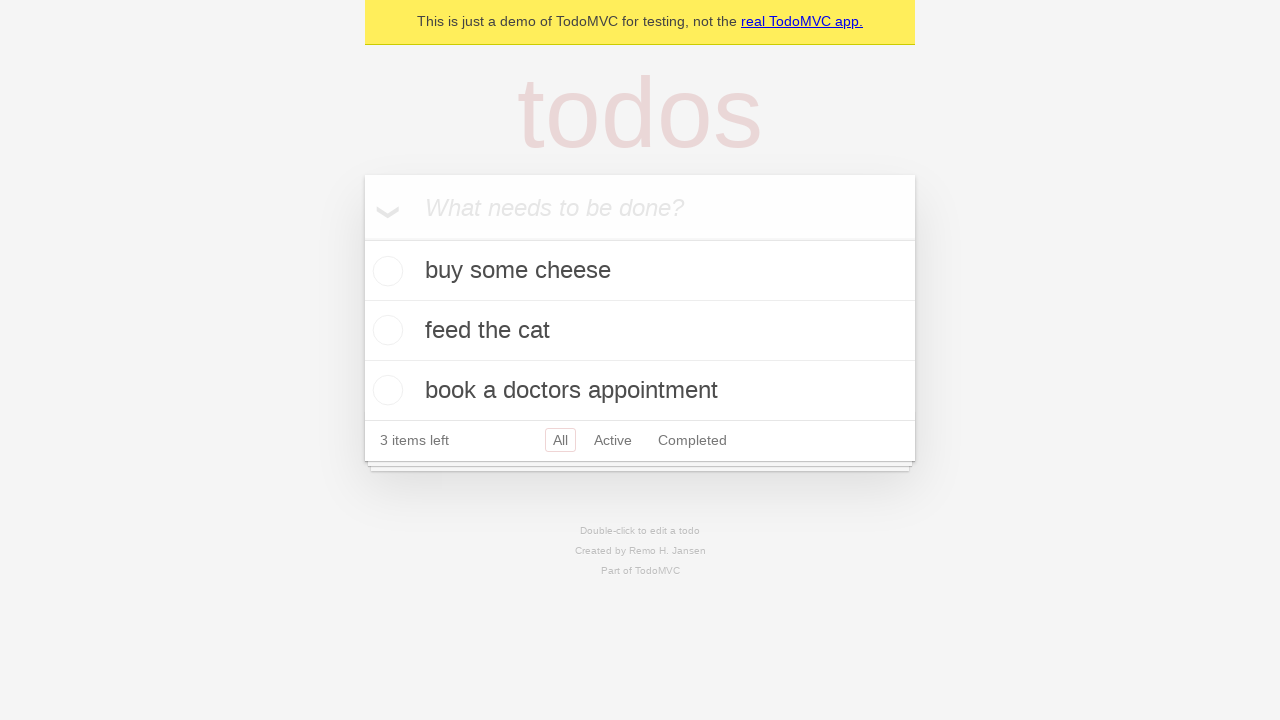

Checked the first todo item as completed at (385, 271) on .todo-list li .toggle >> nth=0
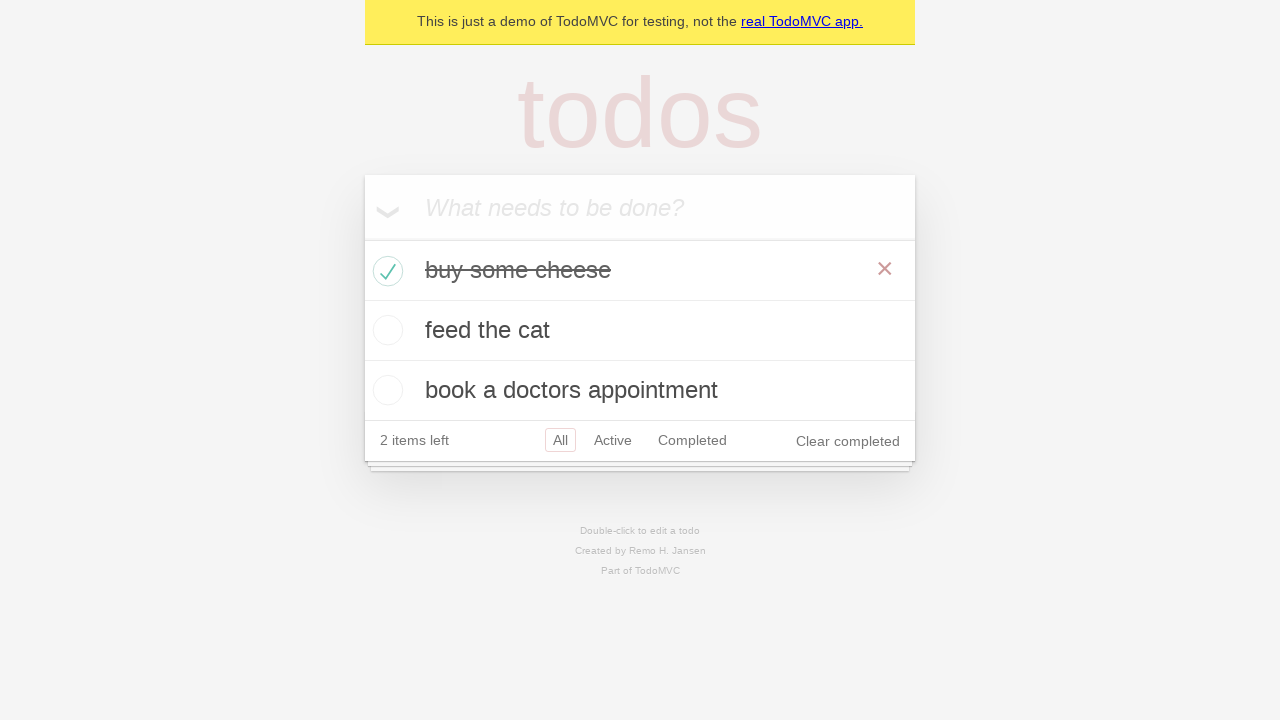

Waited for 'Clear completed' button to appear
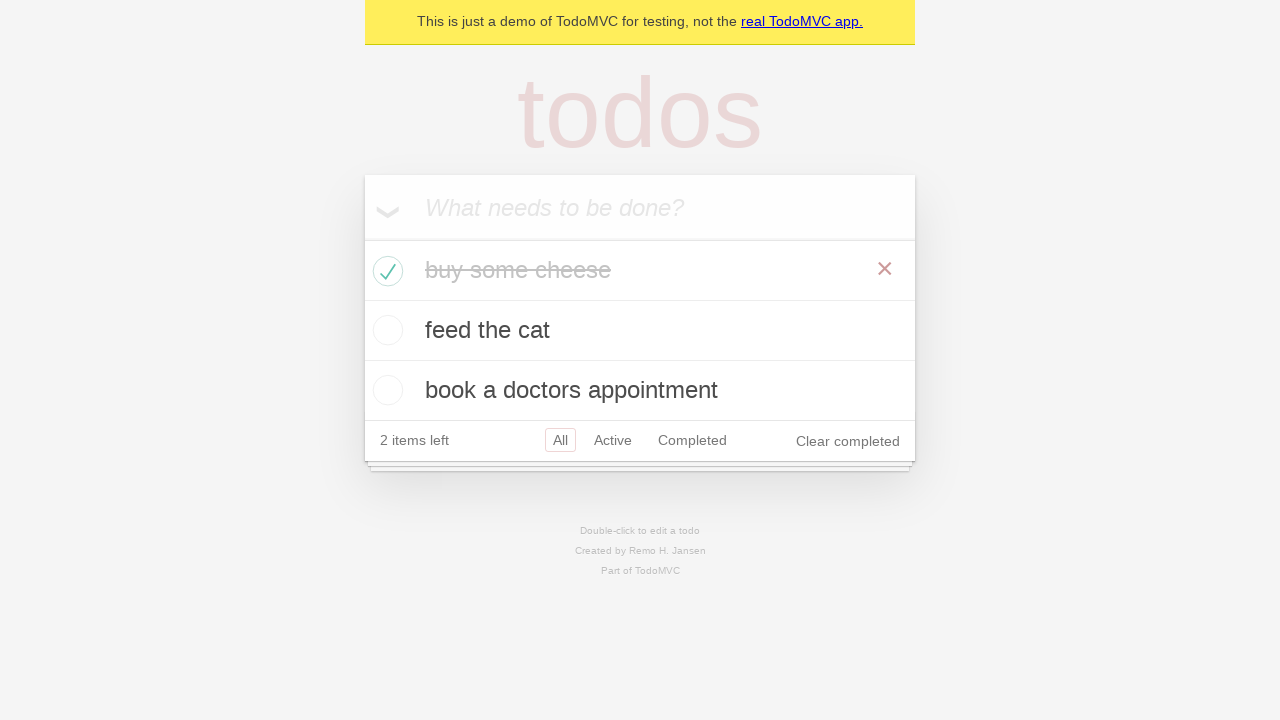

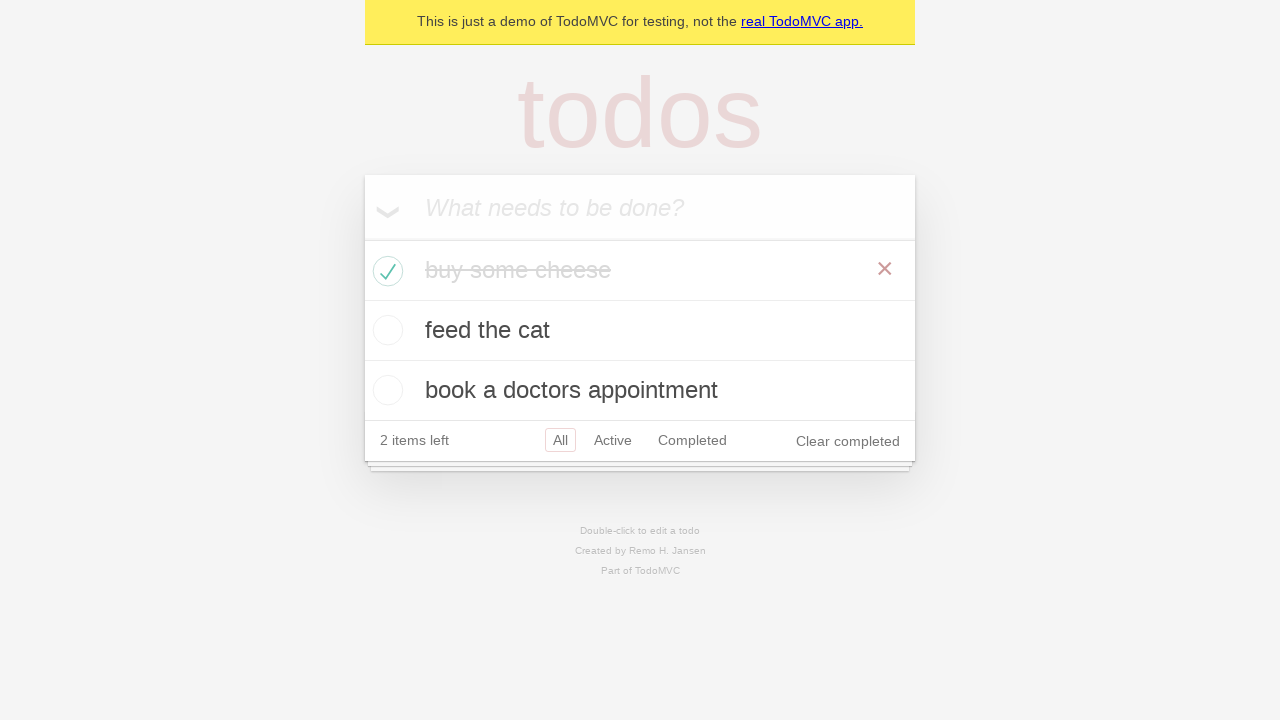